Tests job search functionality by navigating to jobs page, searching for automation jobs, filtering for full-time positions, selecting a job listing, and clicking the apply button

Starting URL: https://alchemy.hguy.co/jobs/

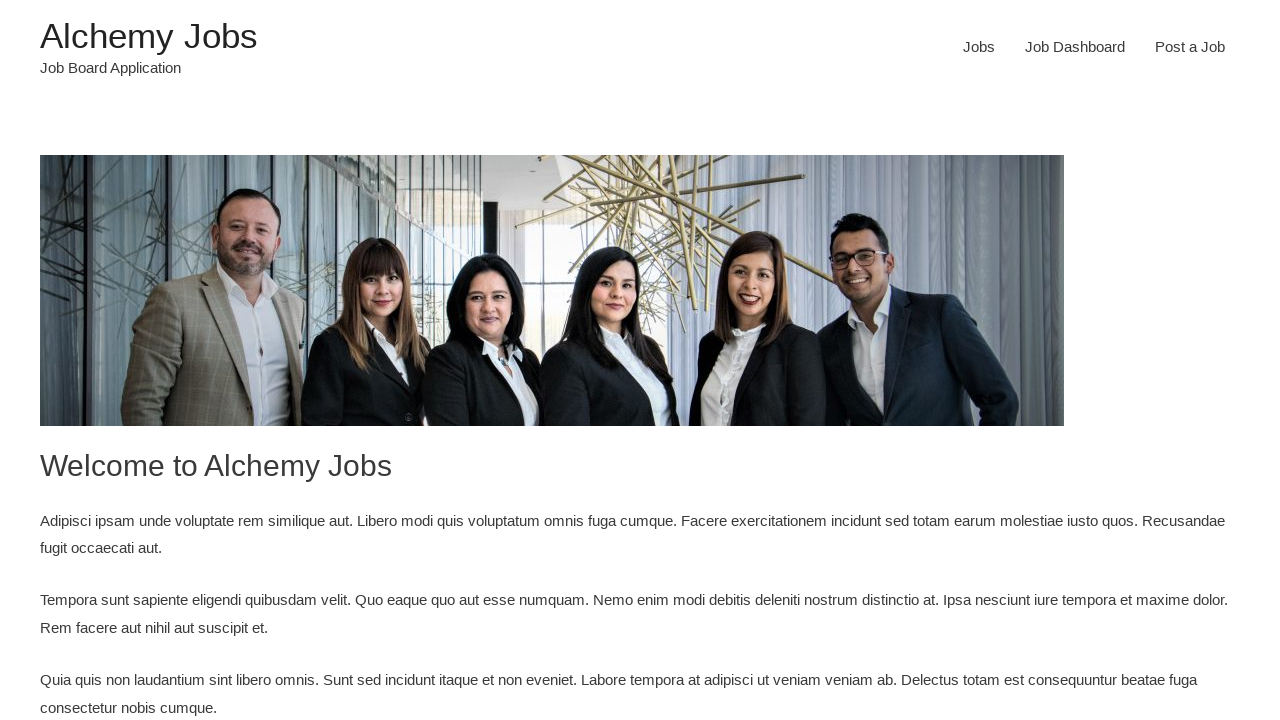

Clicked Jobs link in navigation at (979, 47) on xpath=//a[text()='Jobs']
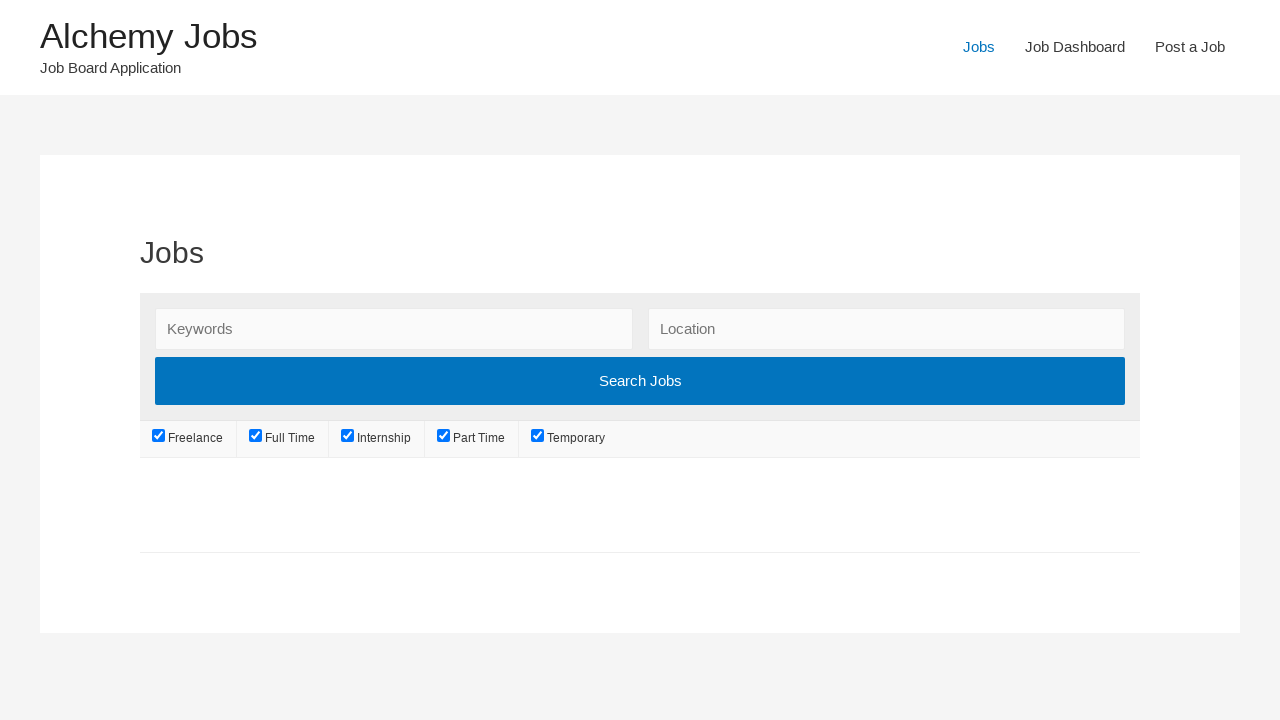

Clicked search keywords field at (394, 329) on #search_keywords
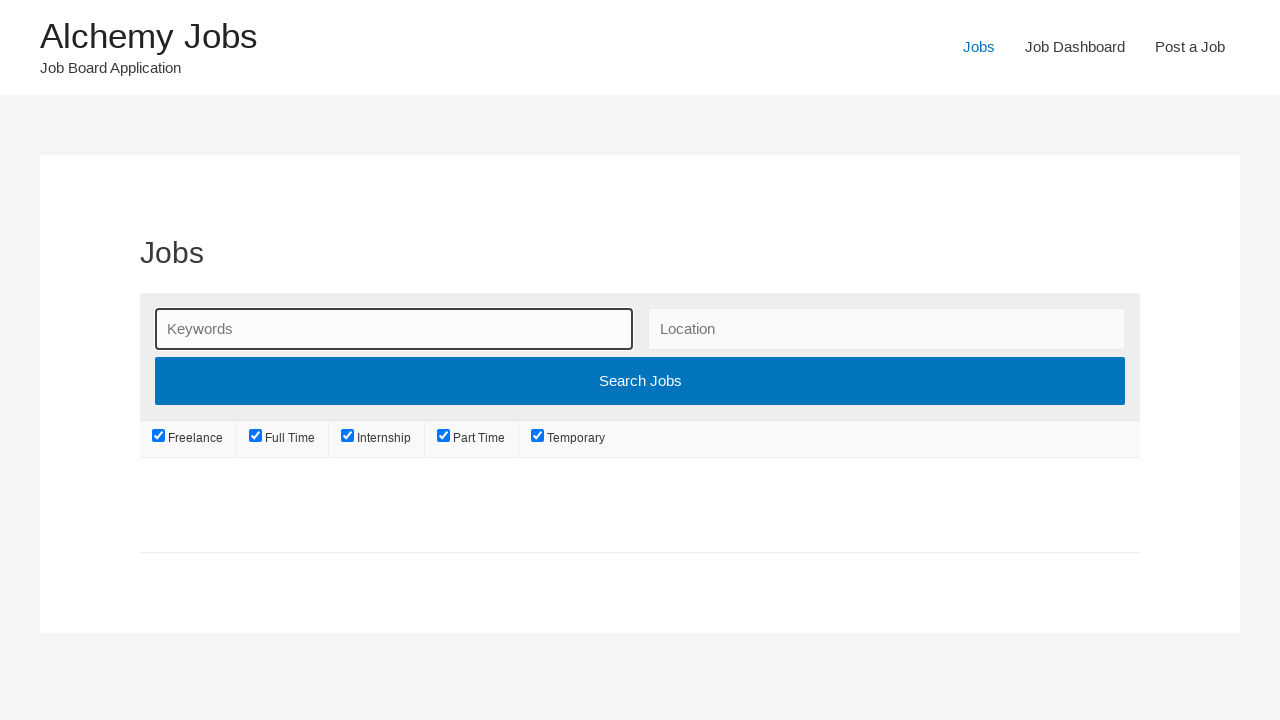

Filled search field with 'Automation' on #search_keywords
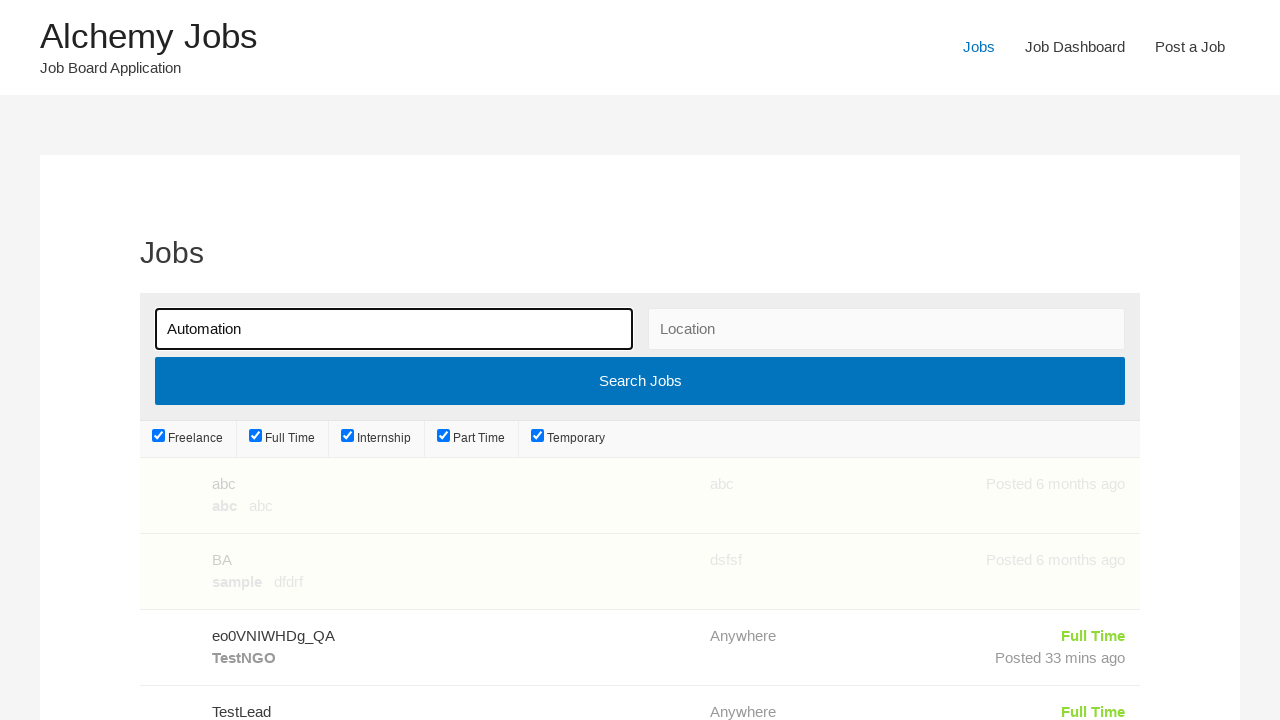

Located all checkbox filters
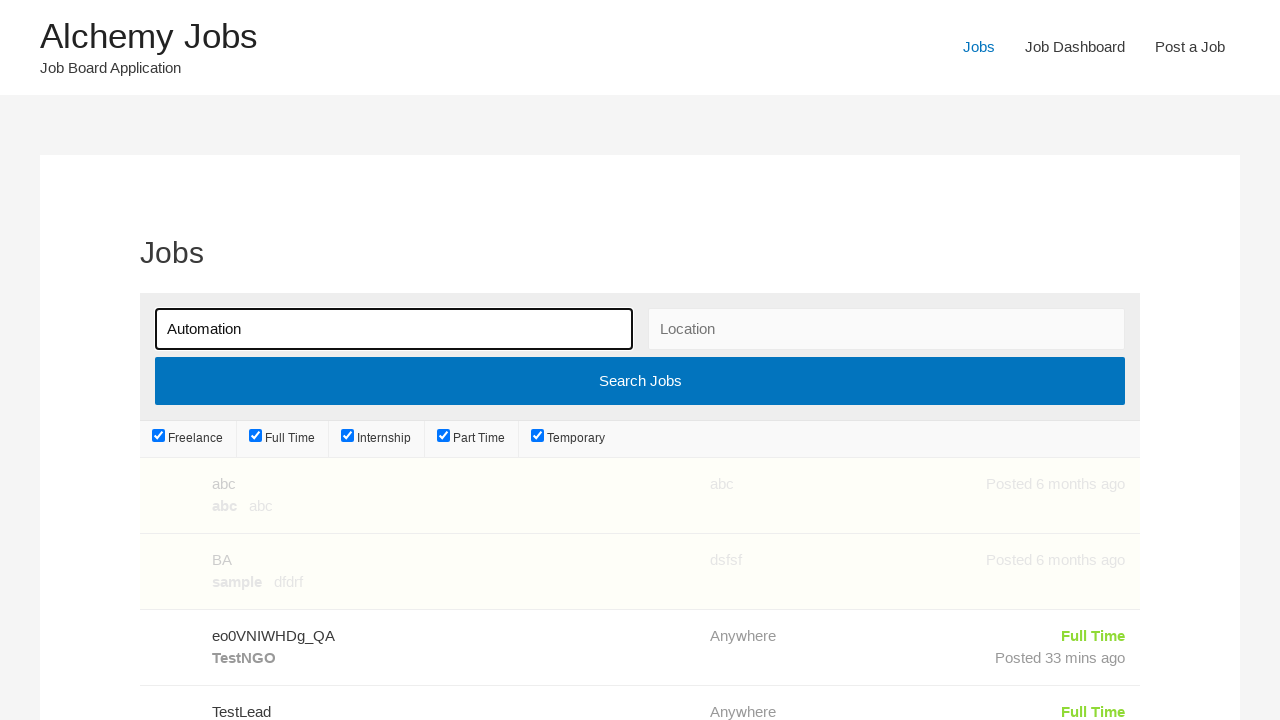

Unchecked first job type checkbox at (159, 436) on xpath=//input[@type='checkbox'] >> nth=0
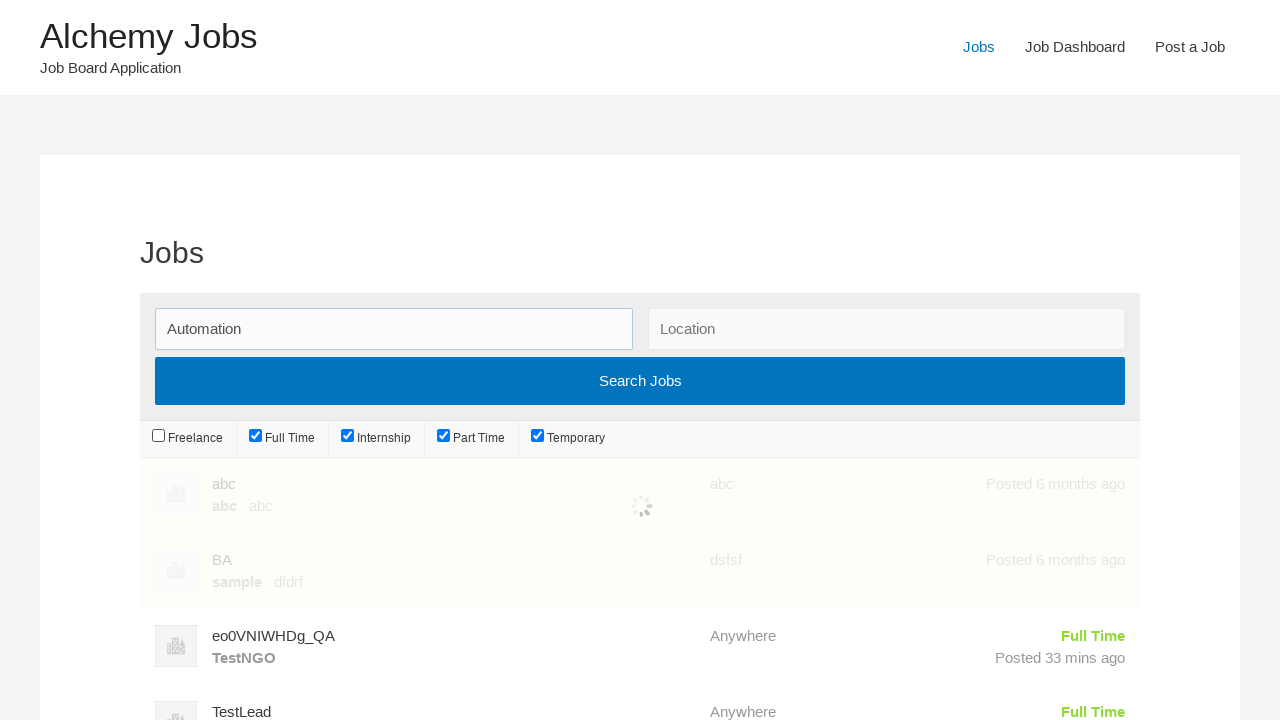

Unchecked third job type checkbox at (348, 436) on xpath=//input[@type='checkbox'] >> nth=2
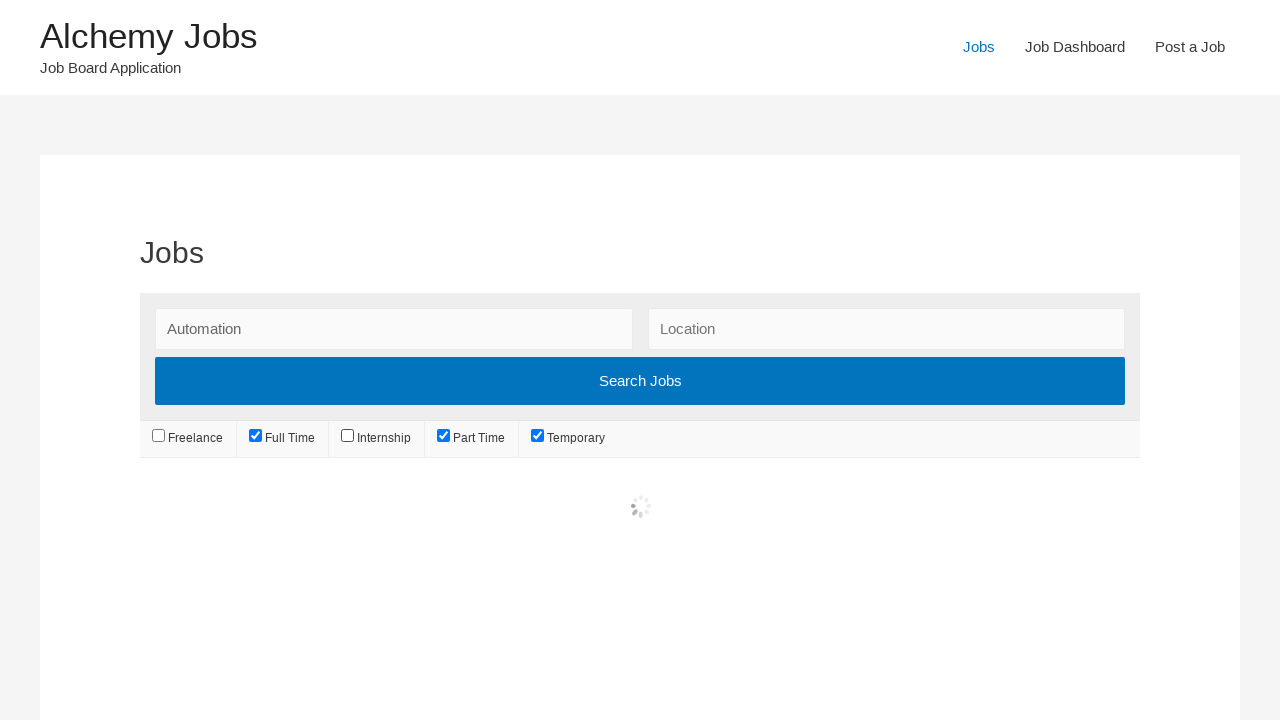

Unchecked fourth job type checkbox at (444, 436) on xpath=//input[@type='checkbox'] >> nth=3
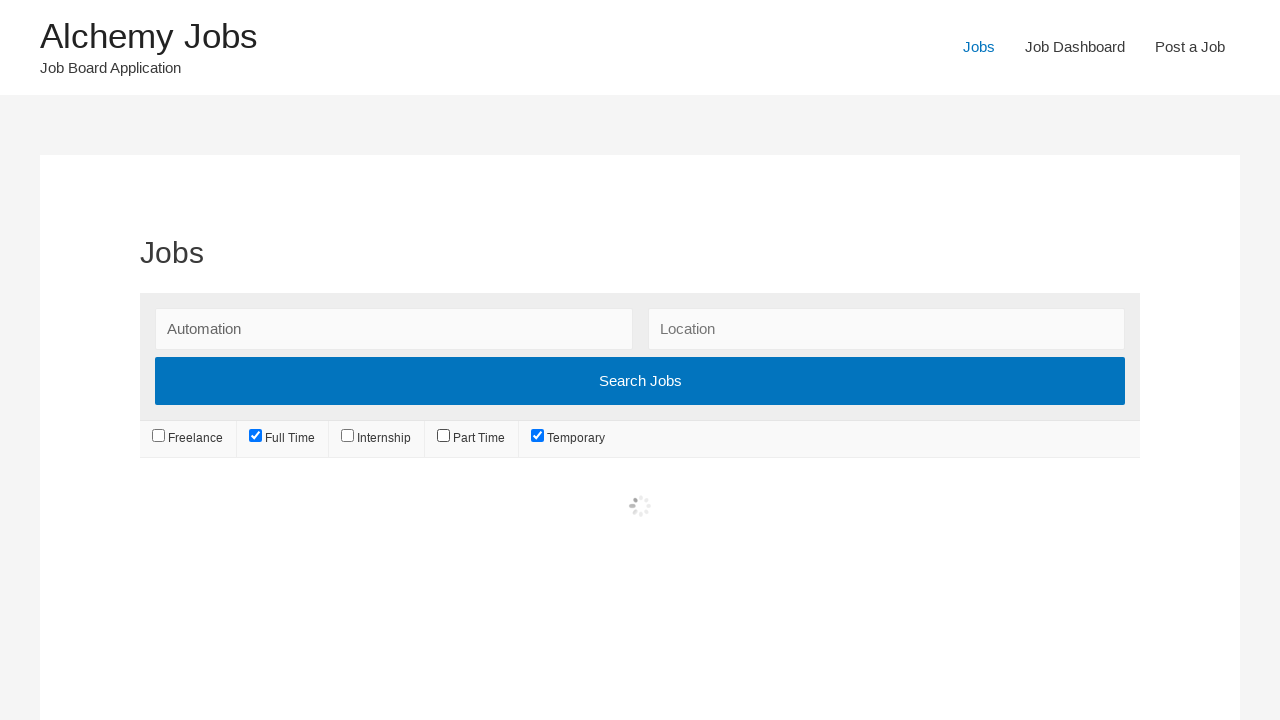

Unchecked fifth job type checkbox at (537, 436) on xpath=//input[@type='checkbox'] >> nth=4
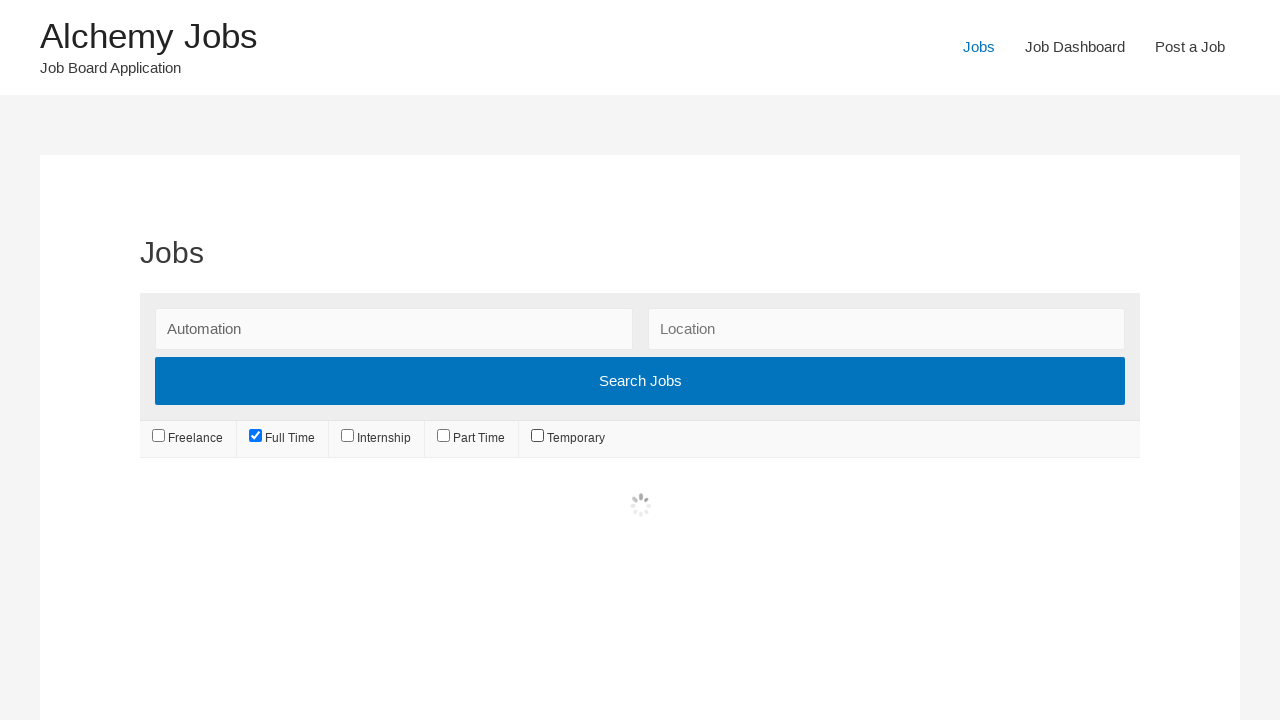

Pressed Enter to submit search for Automation jobs on #search_keywords
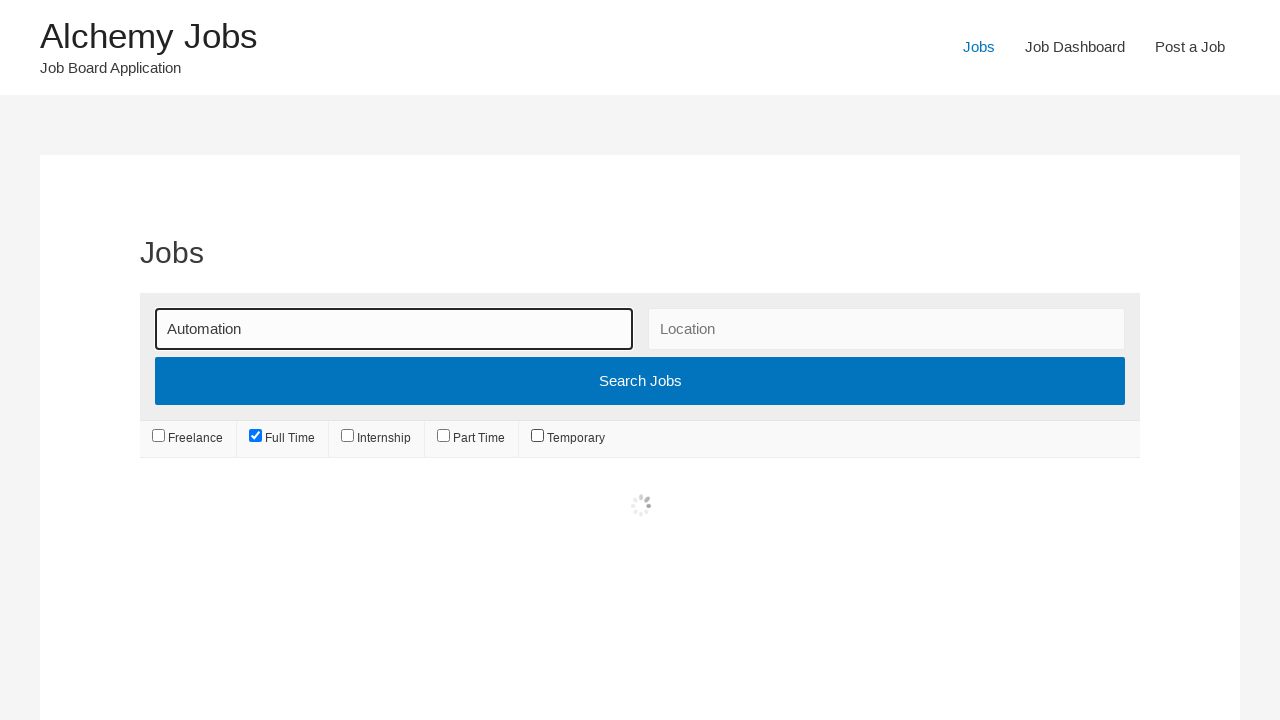

Job listings loaded and visible
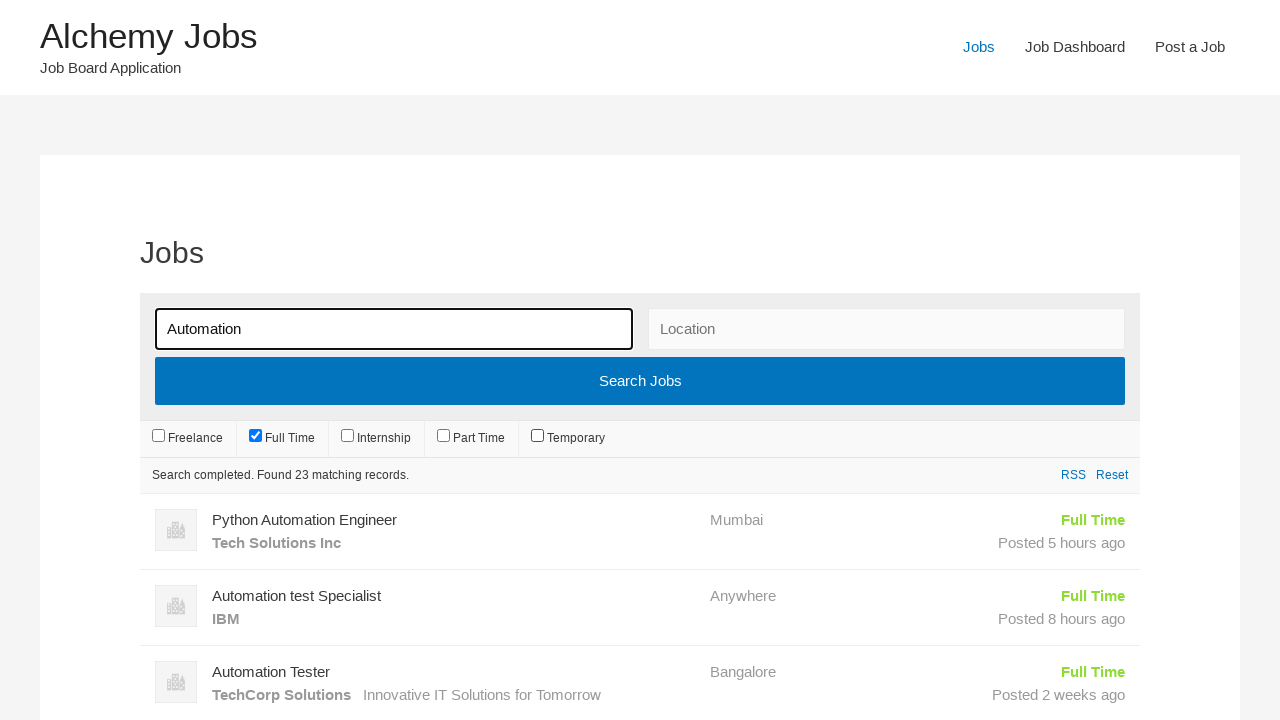

Clicked on first job listing at (640, 532) on xpath=//ul[@class='job_listings']/li//a
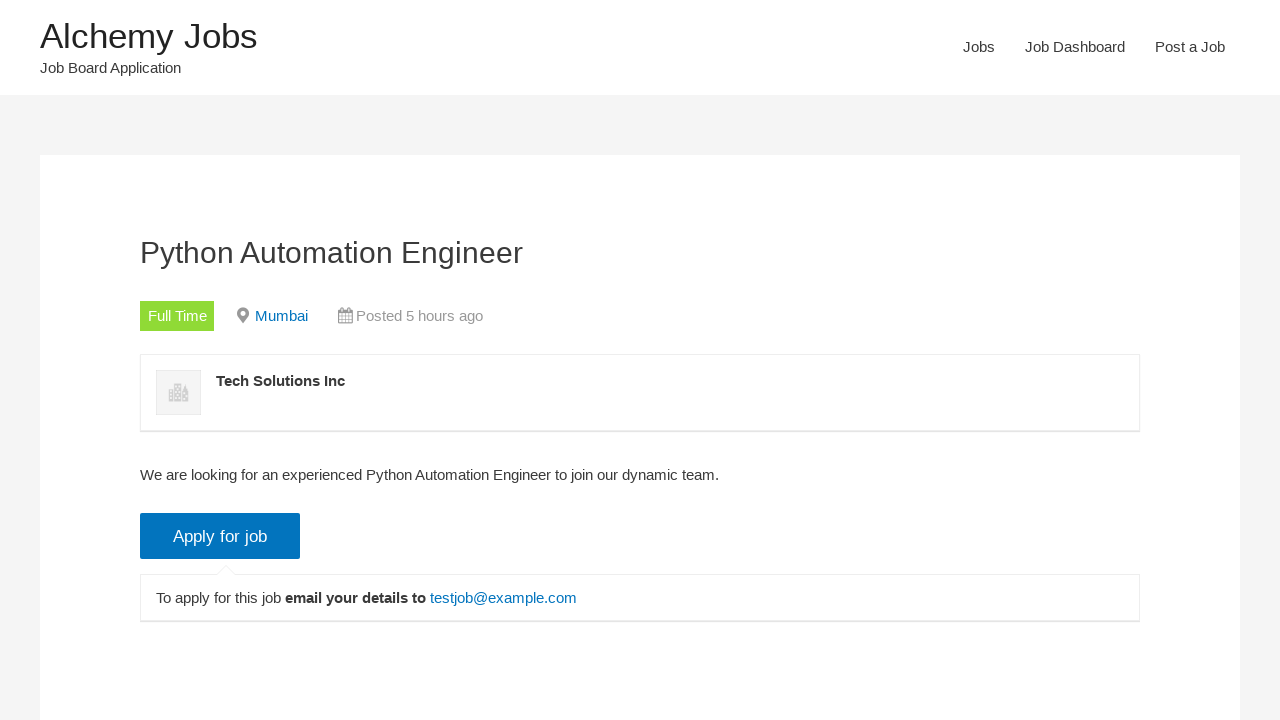

Clicked Apply for job button at (220, 536) on xpath=//*[@value='Apply for job']
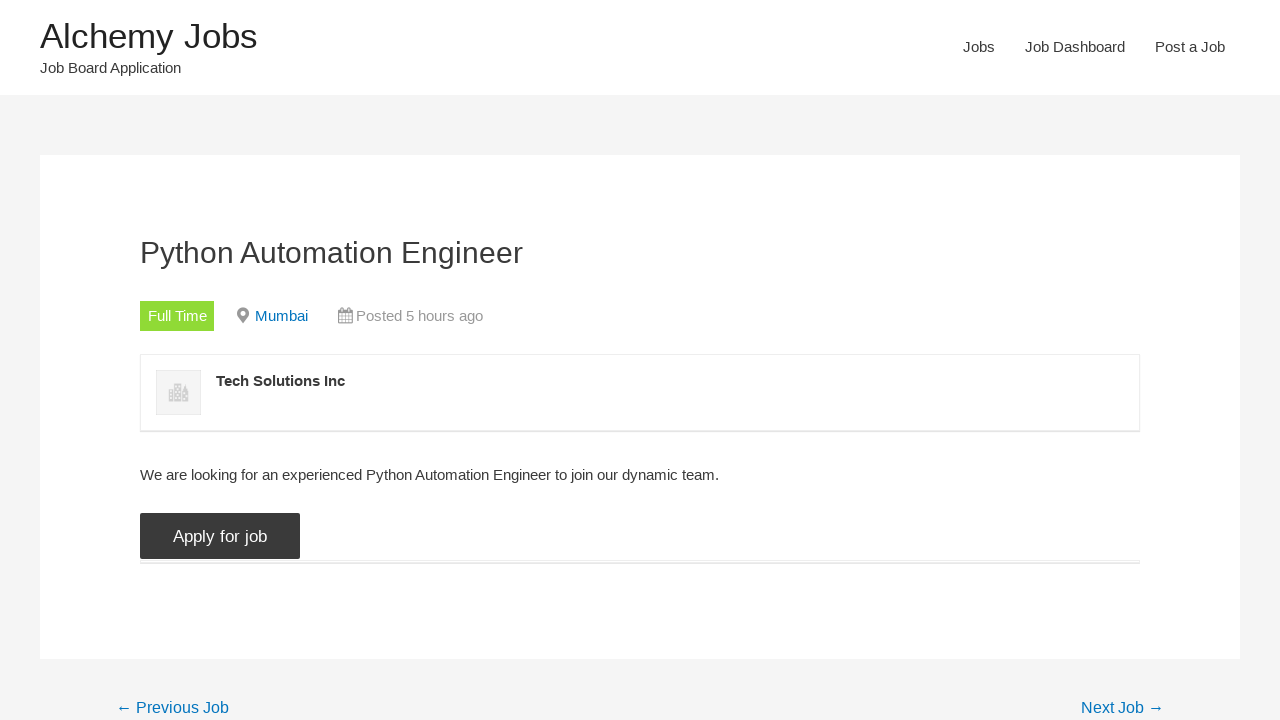

Application details form loaded
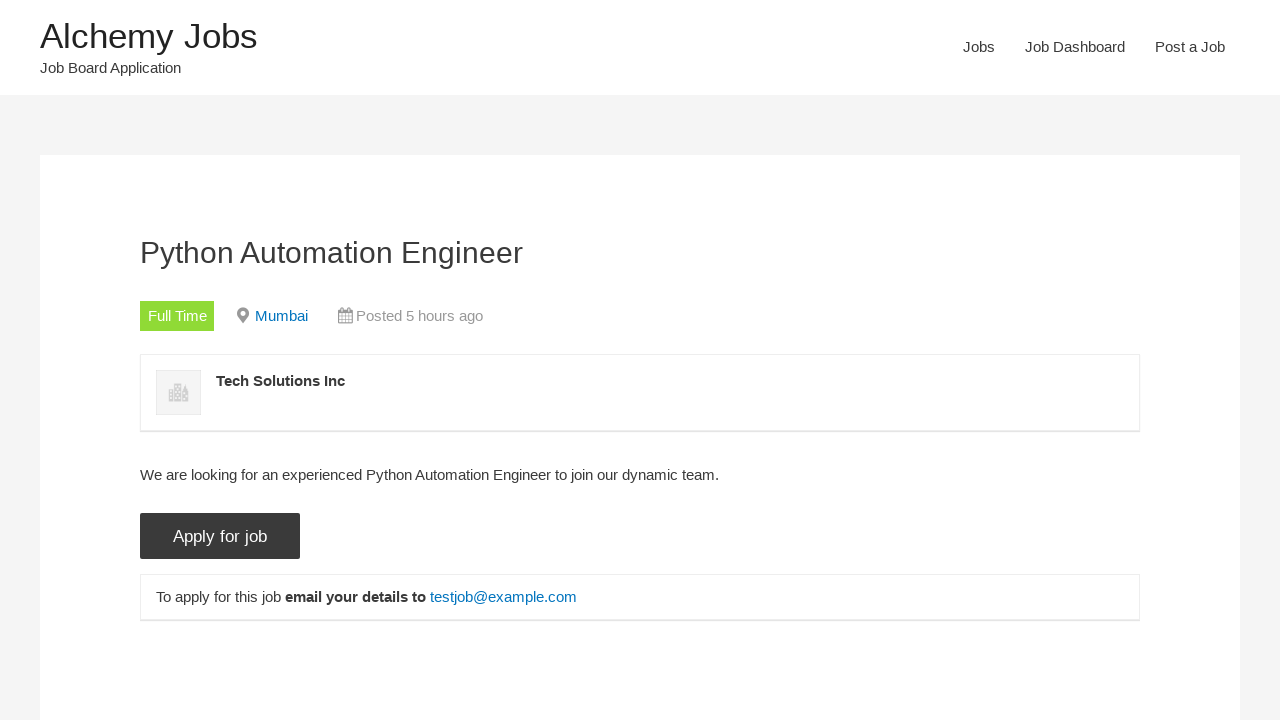

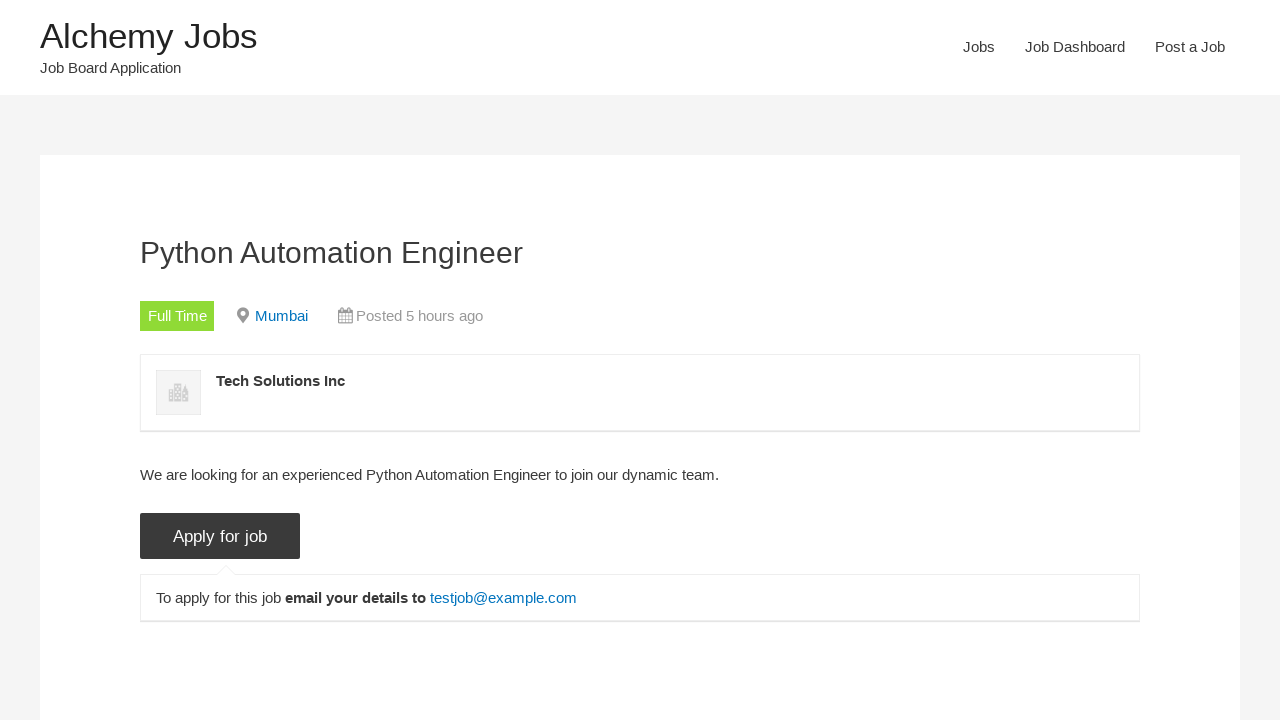